Tests simple JavaScript alert by clicking a button to trigger the alert, verifying the alert text, and accepting it

Starting URL: https://v1.training-support.net/selenium/javascript-alerts

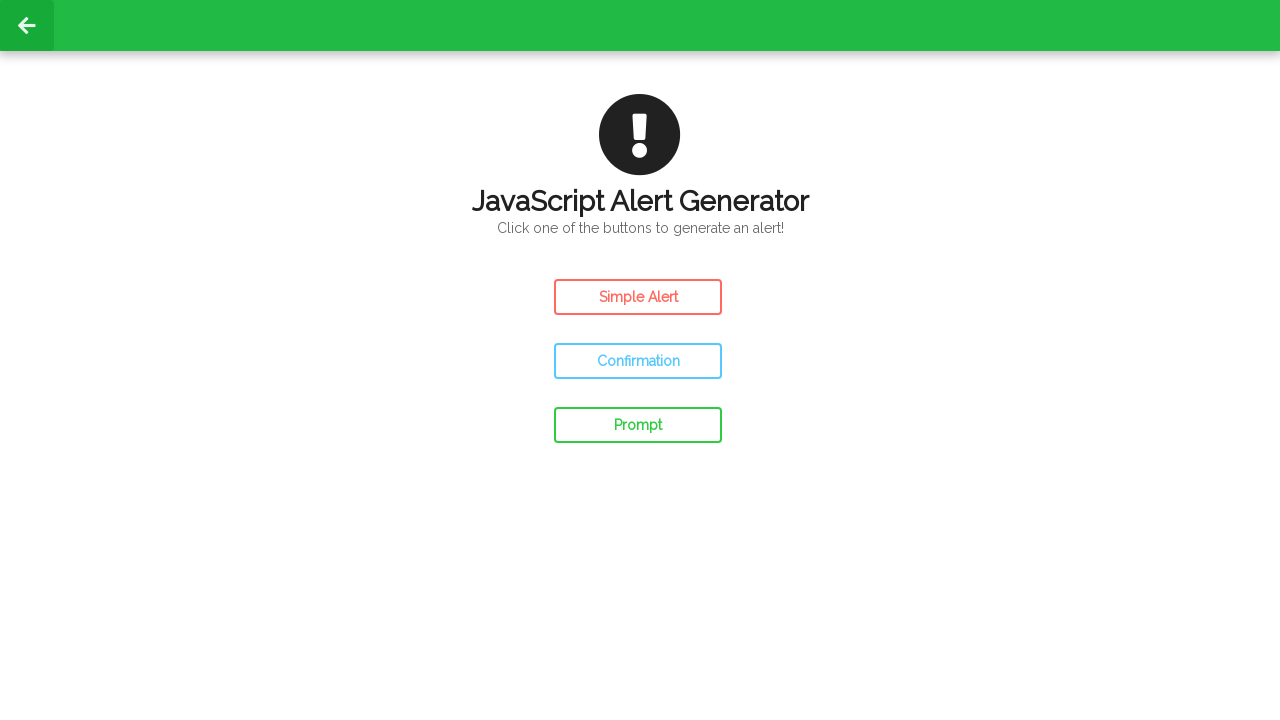

Navigated to JavaScript alerts training page
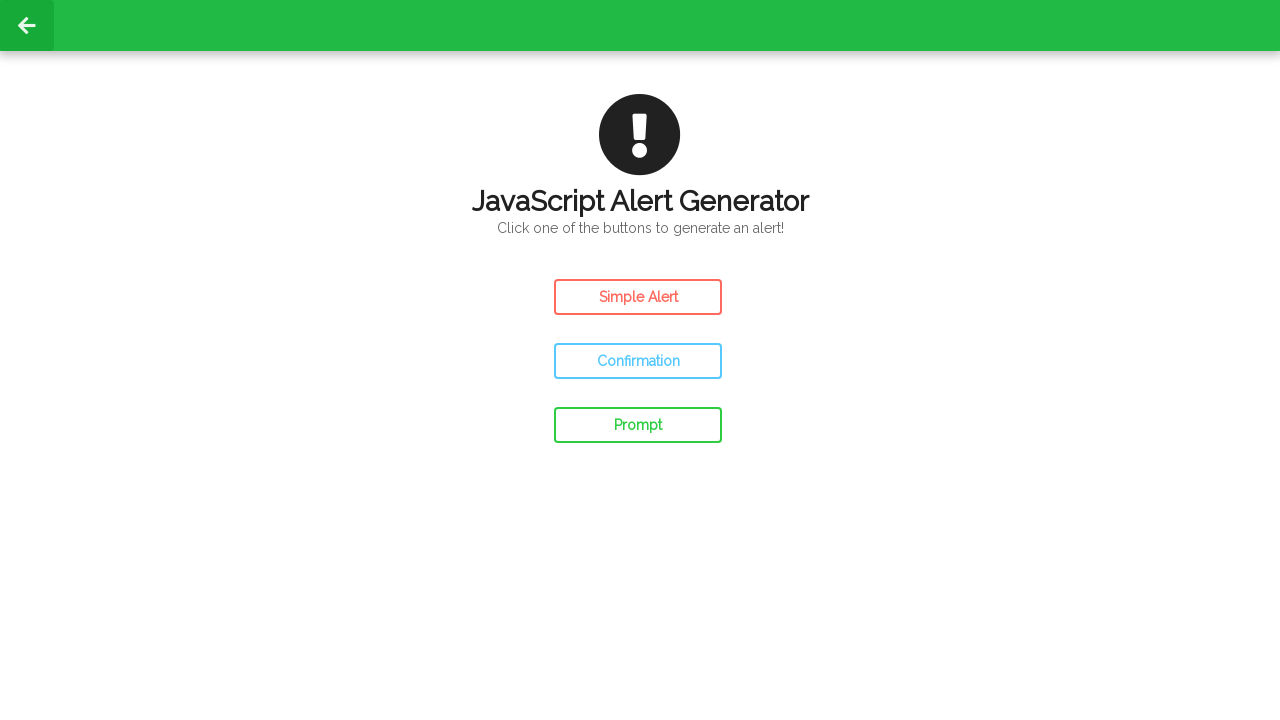

Clicked button to trigger simple JavaScript alert at (638, 297) on #simple
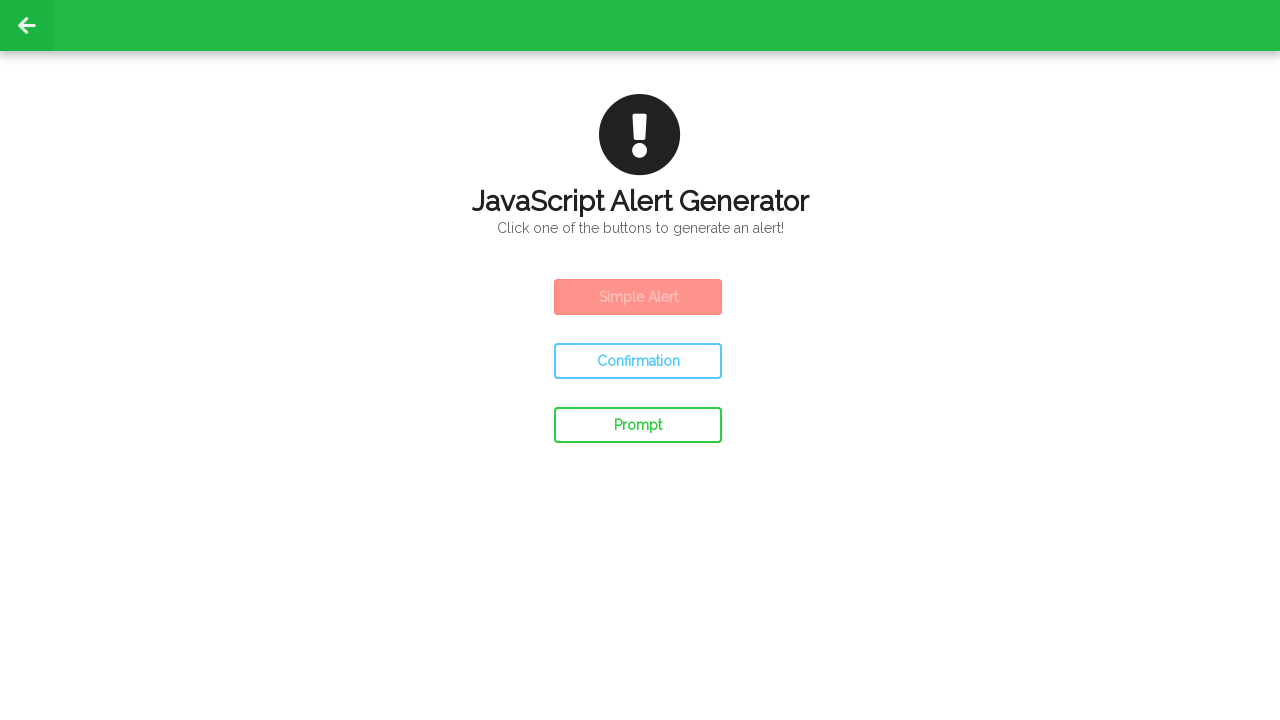

Set up alert dialog handler to accept alerts
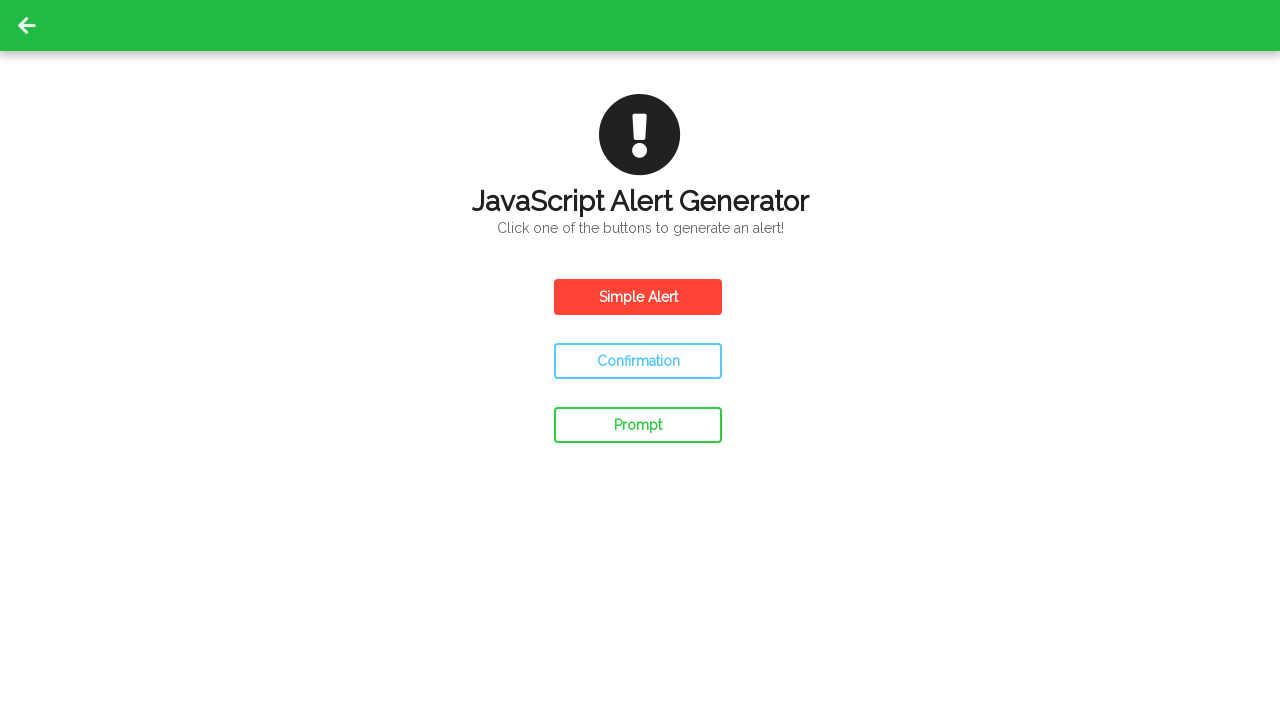

Waited for alert processing to complete
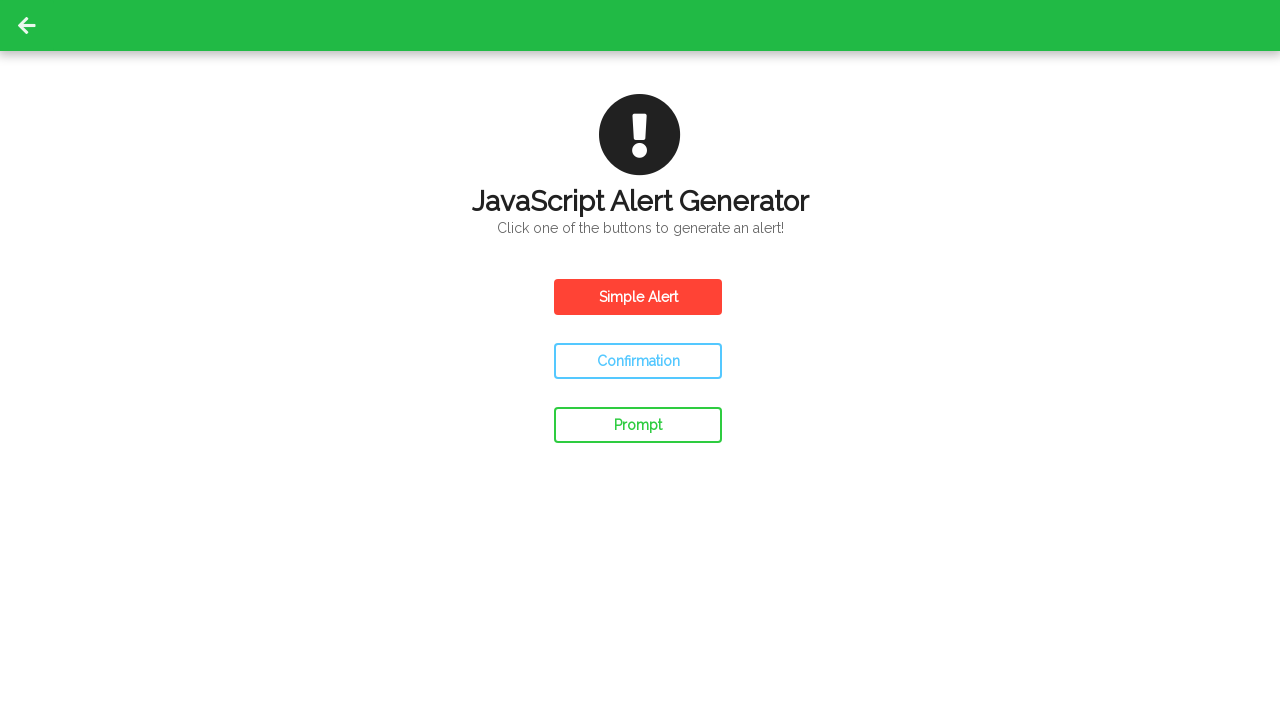

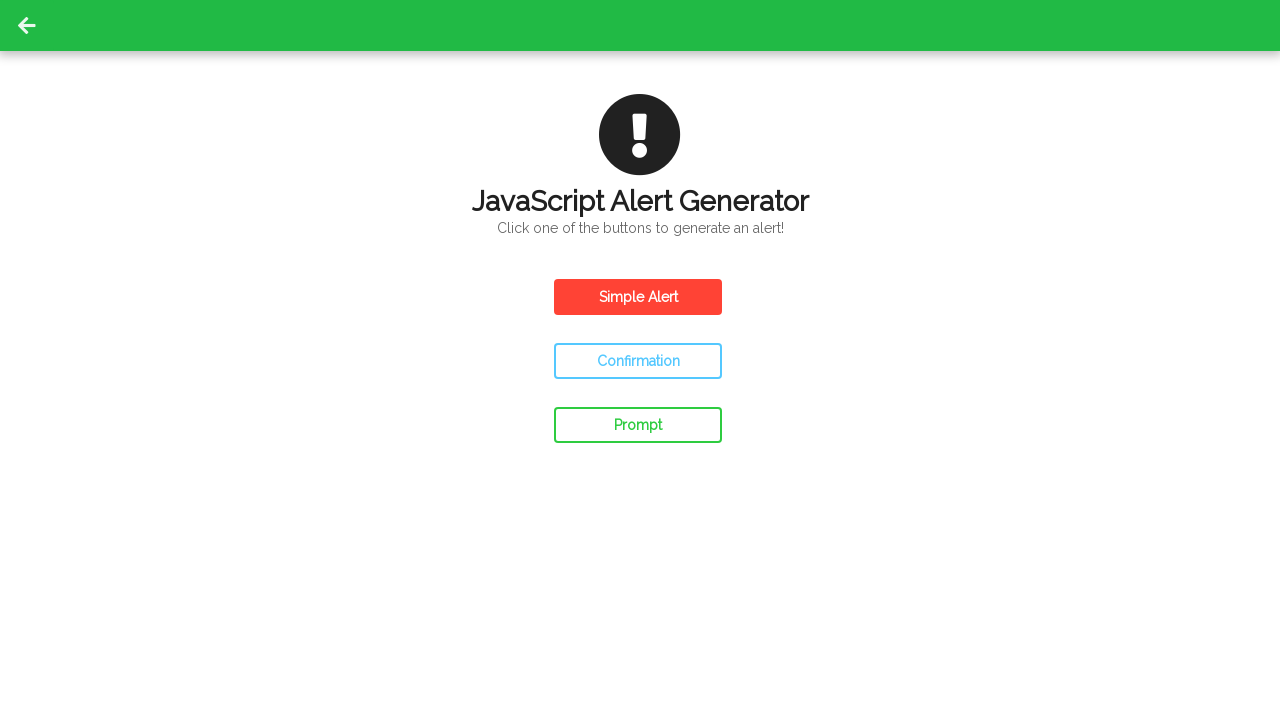